Tests dynamic loading by clicking a start button and verifying that an element with "Hello World!" becomes visible

Starting URL: https://automationfc.github.io/dynamic-loading/

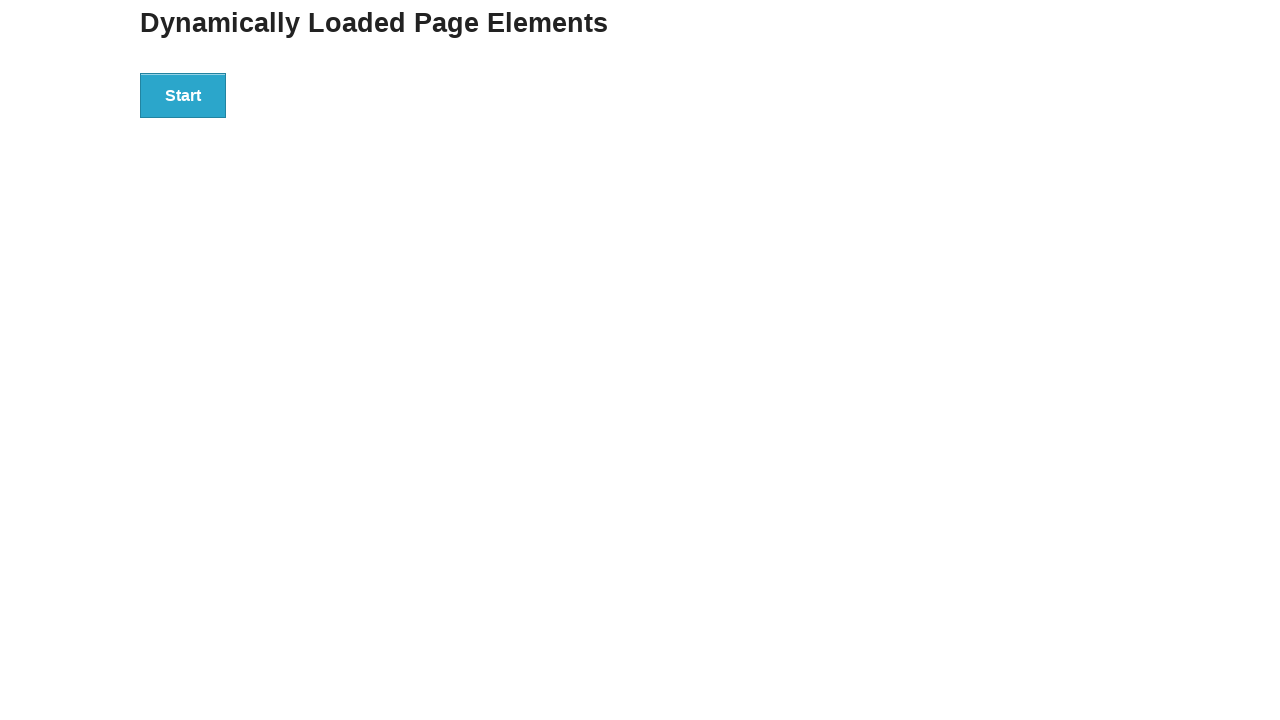

Clicked the start button to trigger dynamic loading at (183, 95) on div#start>button
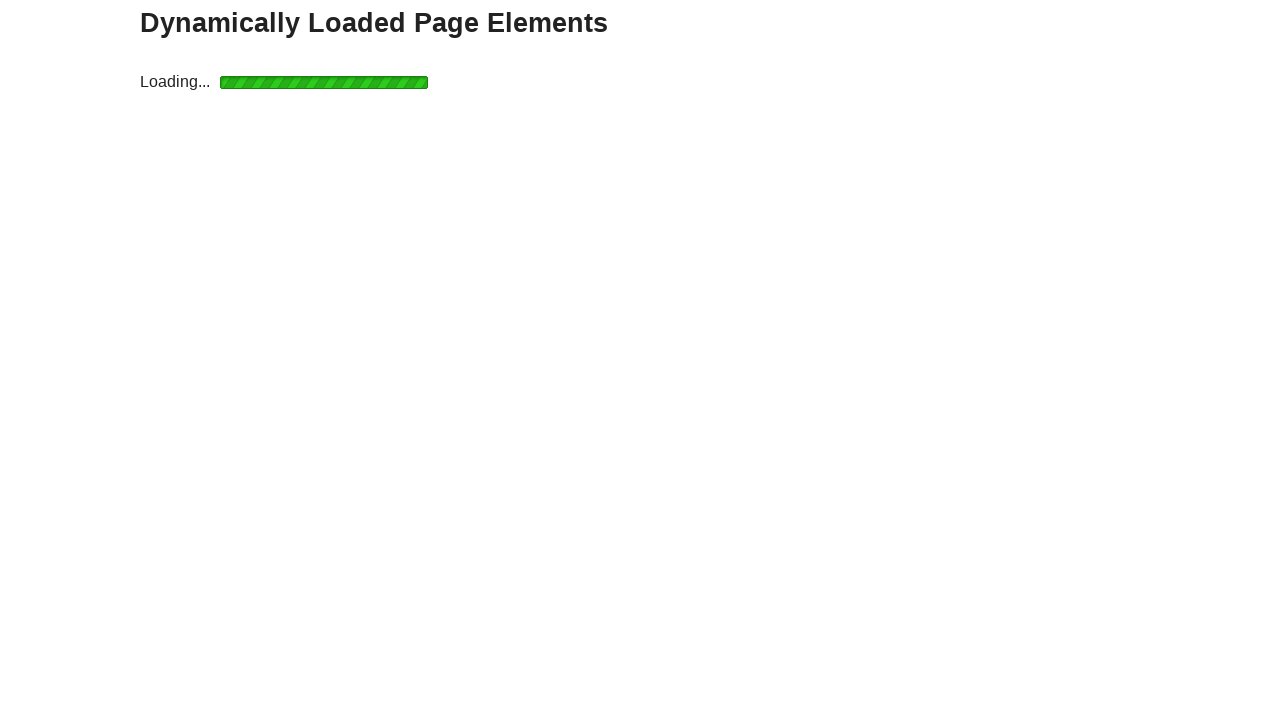

Element with 'Hello World!' text became visible
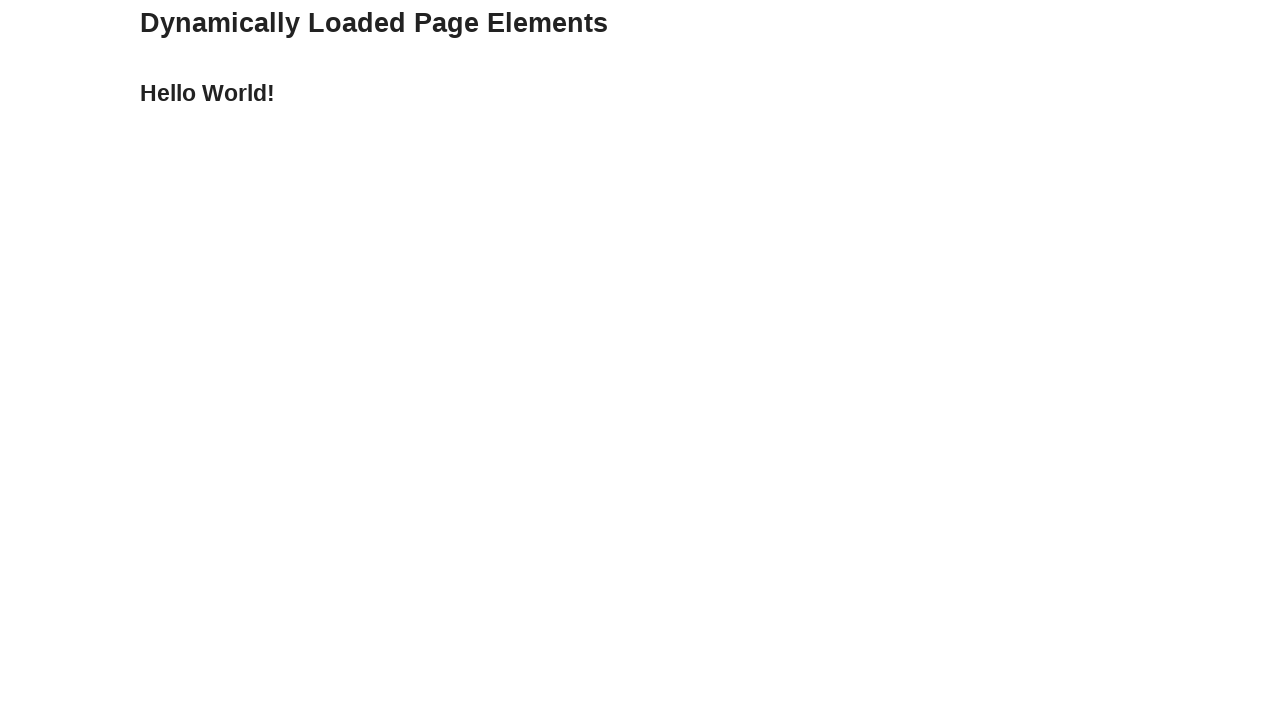

Verified that the 'Hello World!' element is displayed
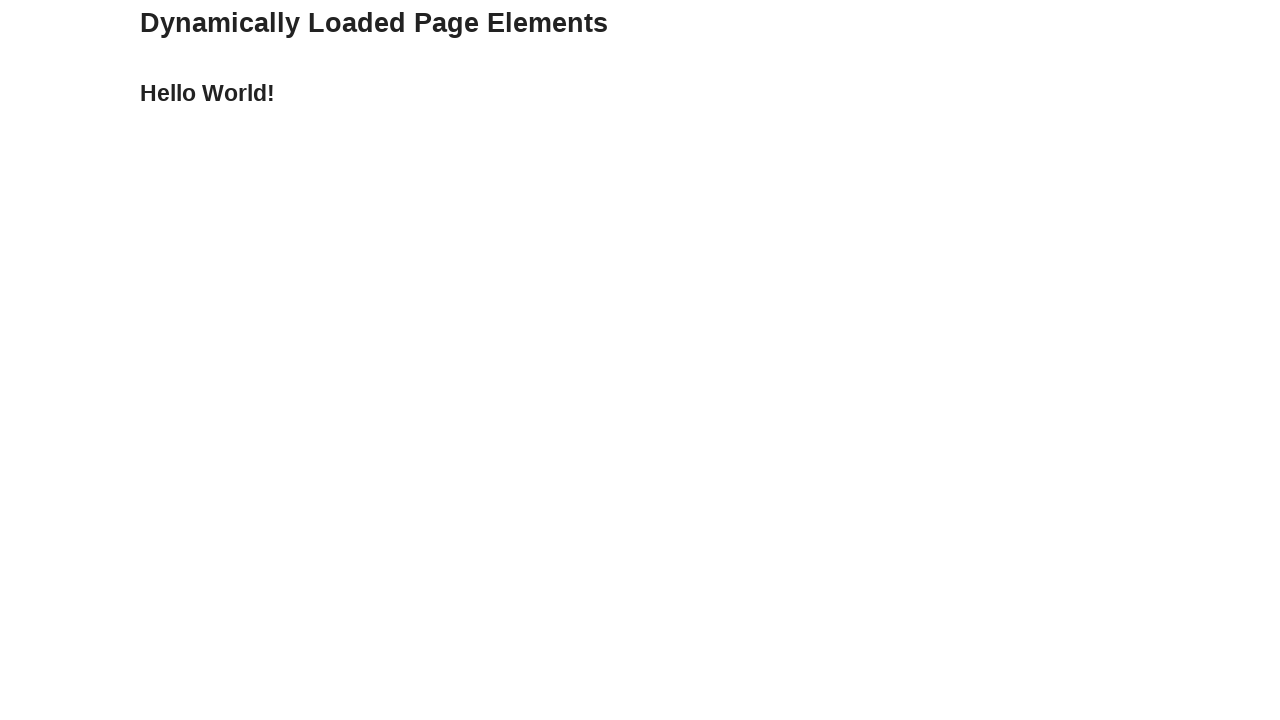

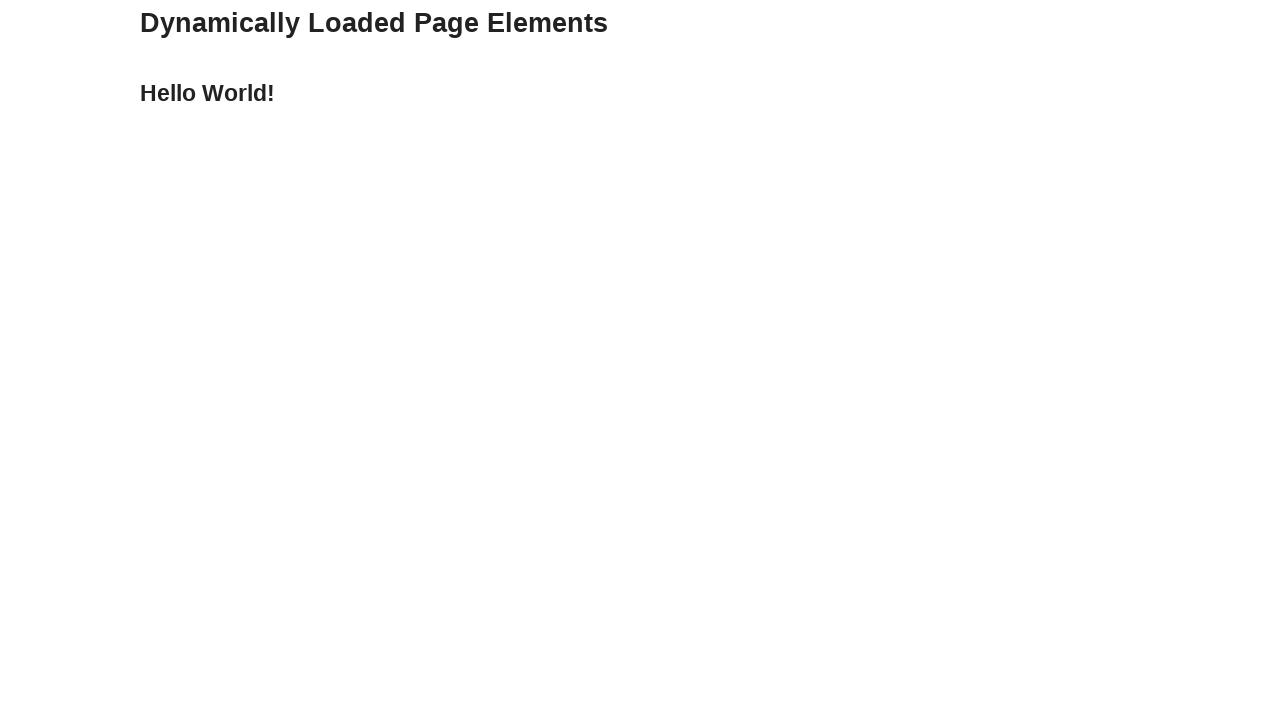